Solves a math calculation challenge by extracting a value from an element attribute, calculating a mathematical function result, and submitting the answer along with checkbox selections

Starting URL: http://suninjuly.github.io/get_attribute.html

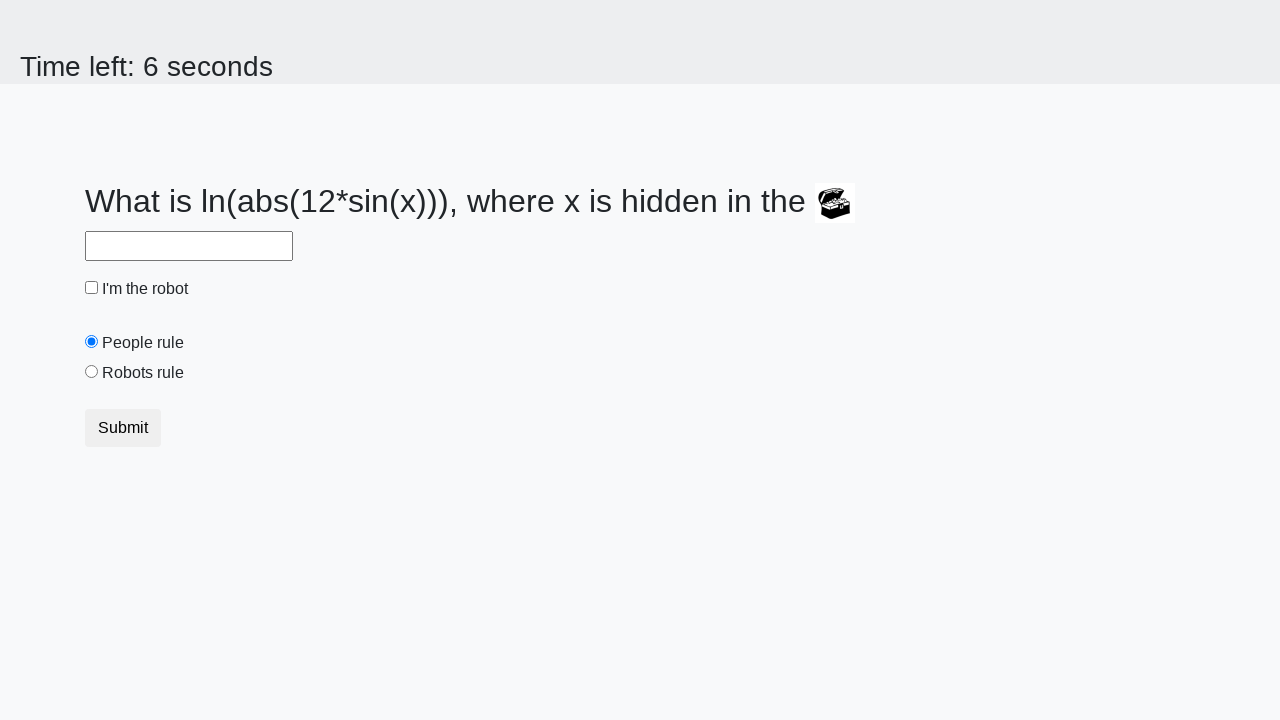

Located treasure element
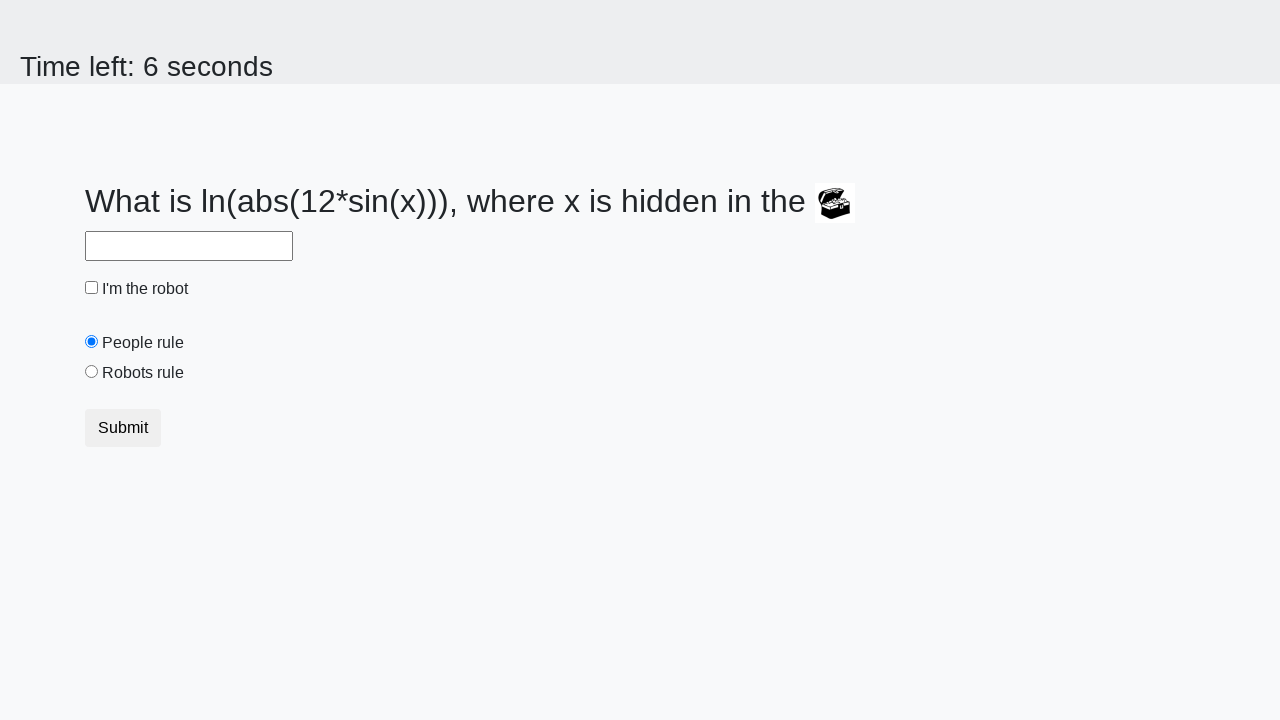

Extracted x value from treasure element attribute
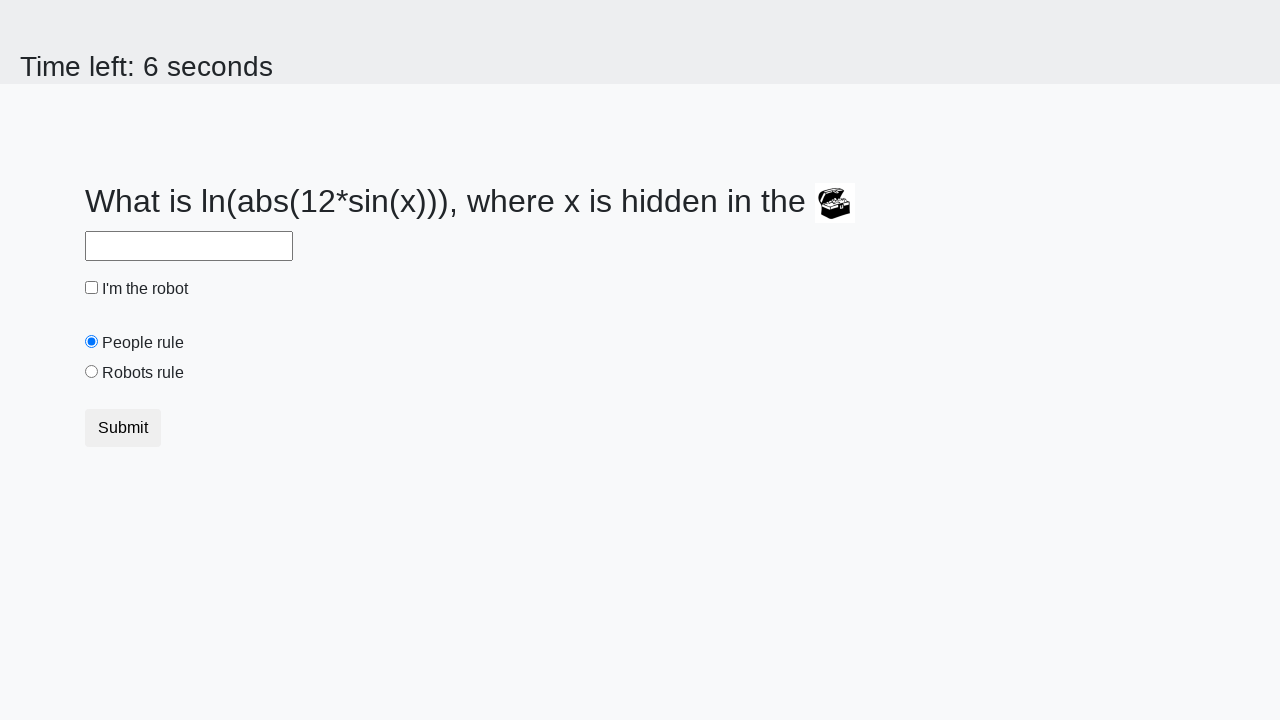

Calculated mathematical result: log(abs(12 * sin(749.0))) = 2.4480470654685473
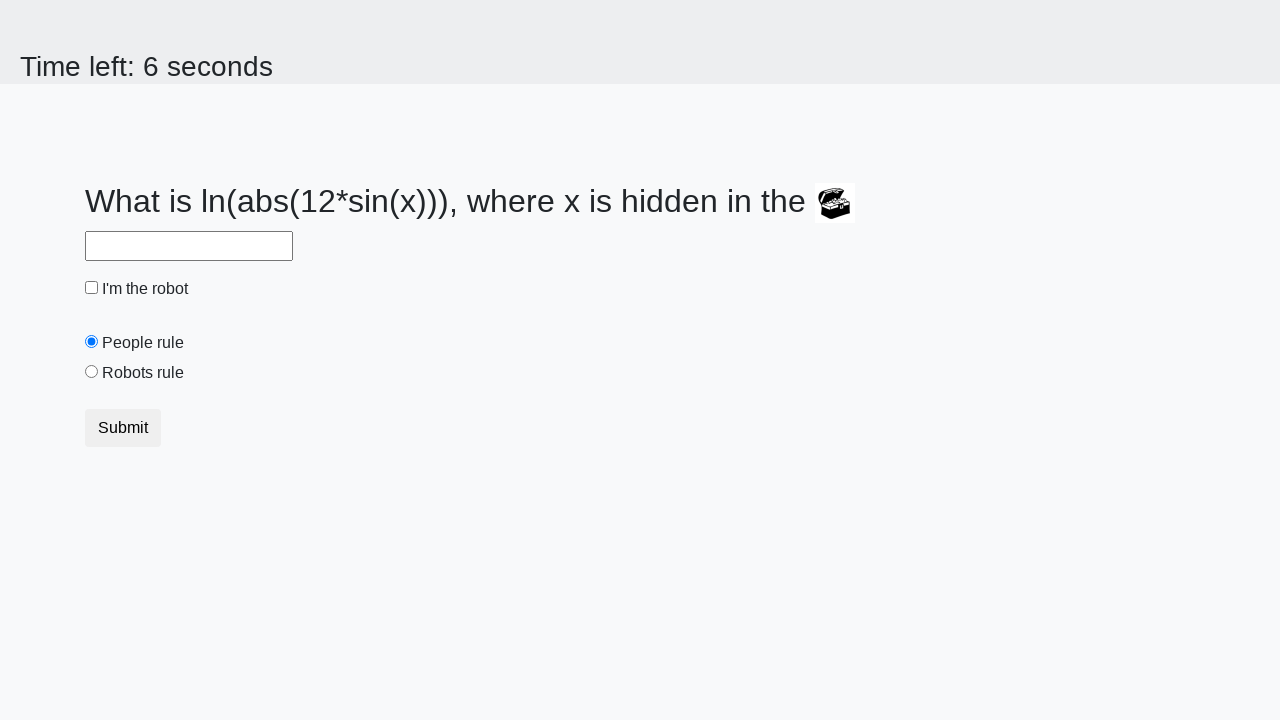

Filled answer field with calculated result: 2.4480470654685473 on #answer
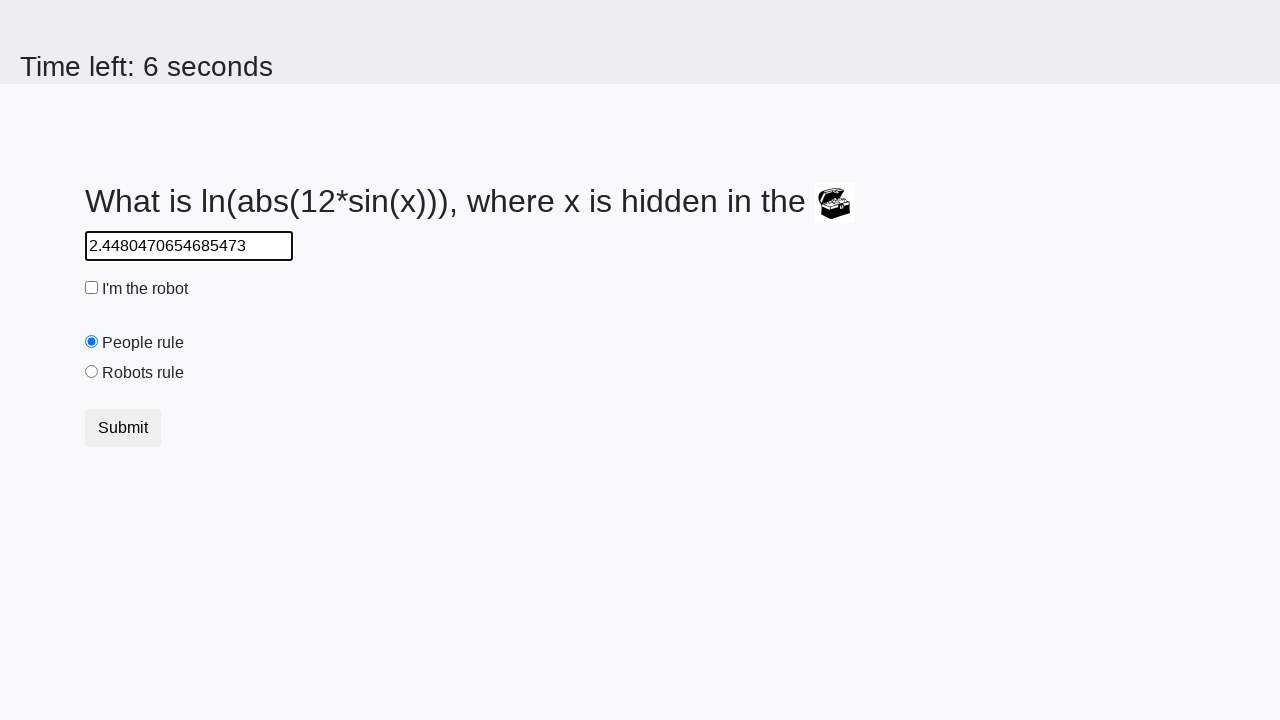

Clicked robot checkbox at (92, 288) on #robotCheckbox
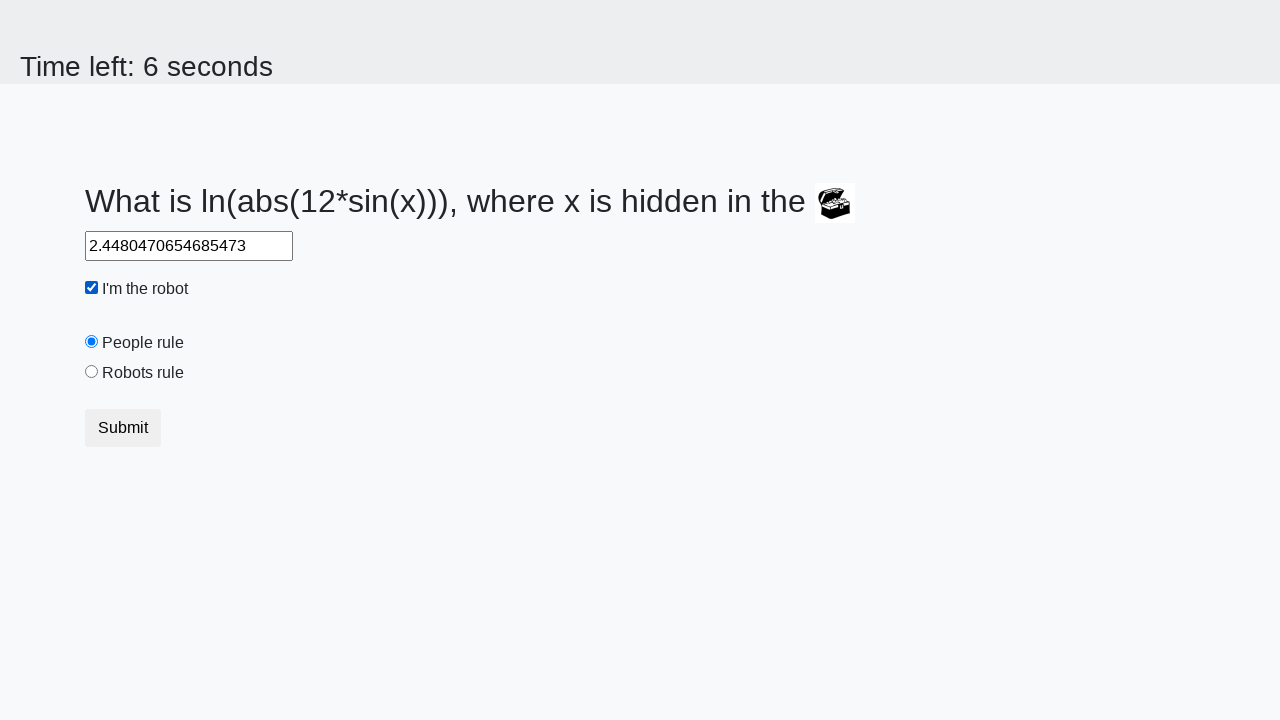

Clicked robots rule radio button at (92, 372) on #robotsRule
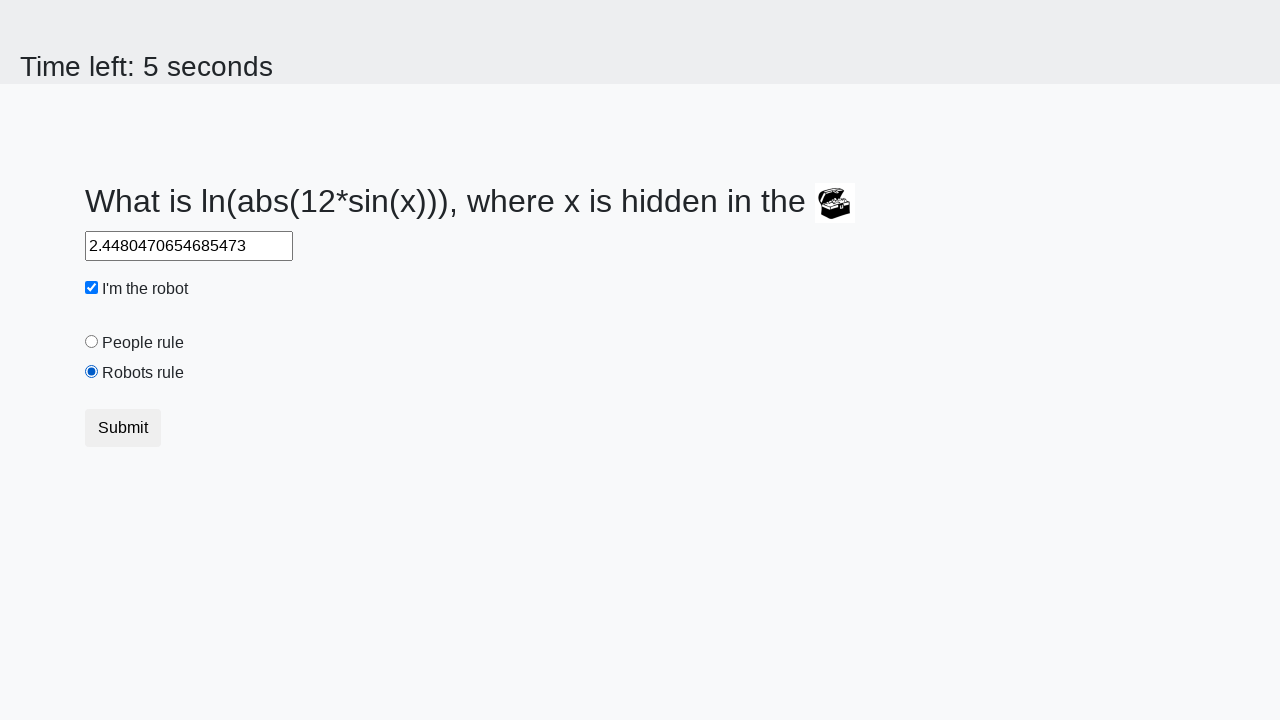

Clicked submit button to submit form at (123, 428) on [type='submit']
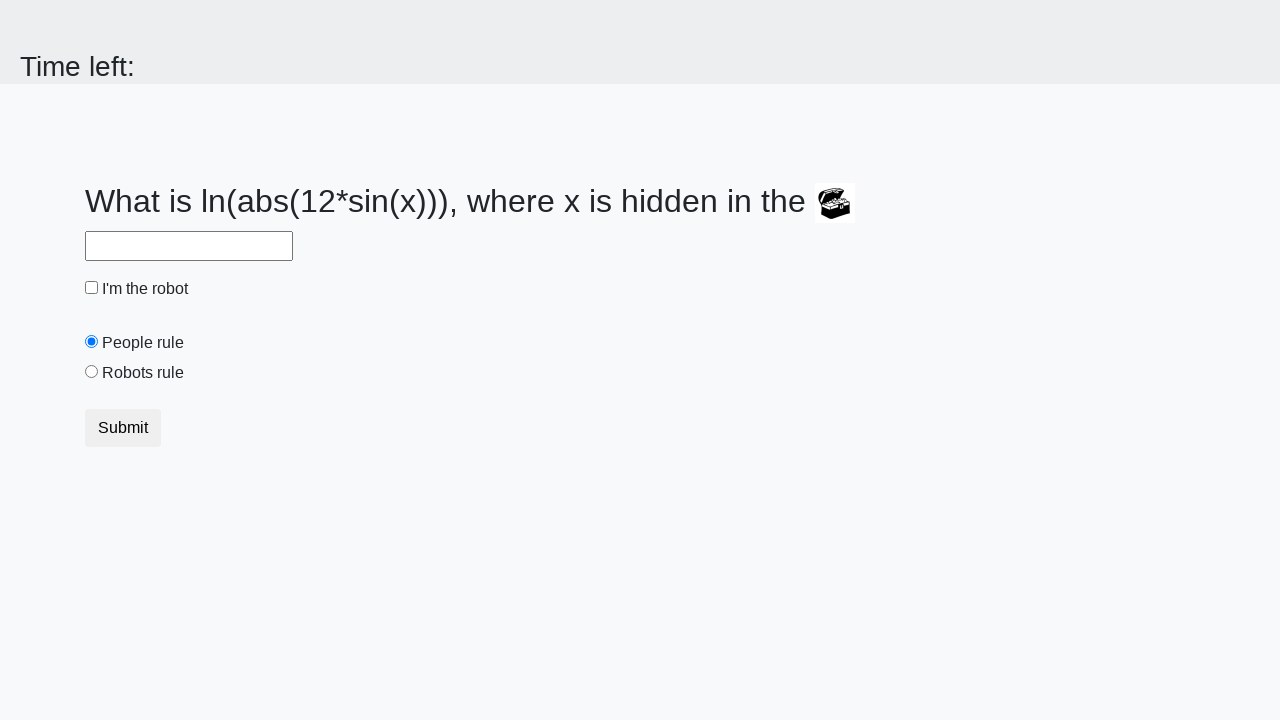

Waited for alert to appear
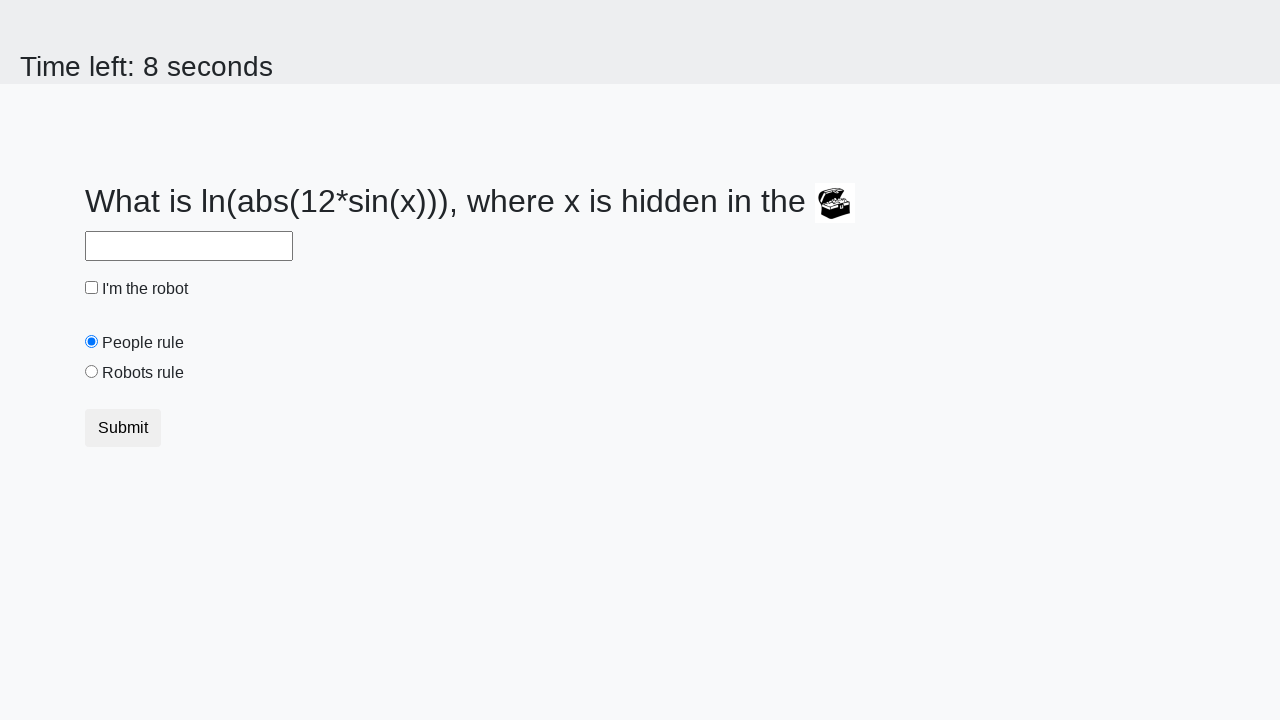

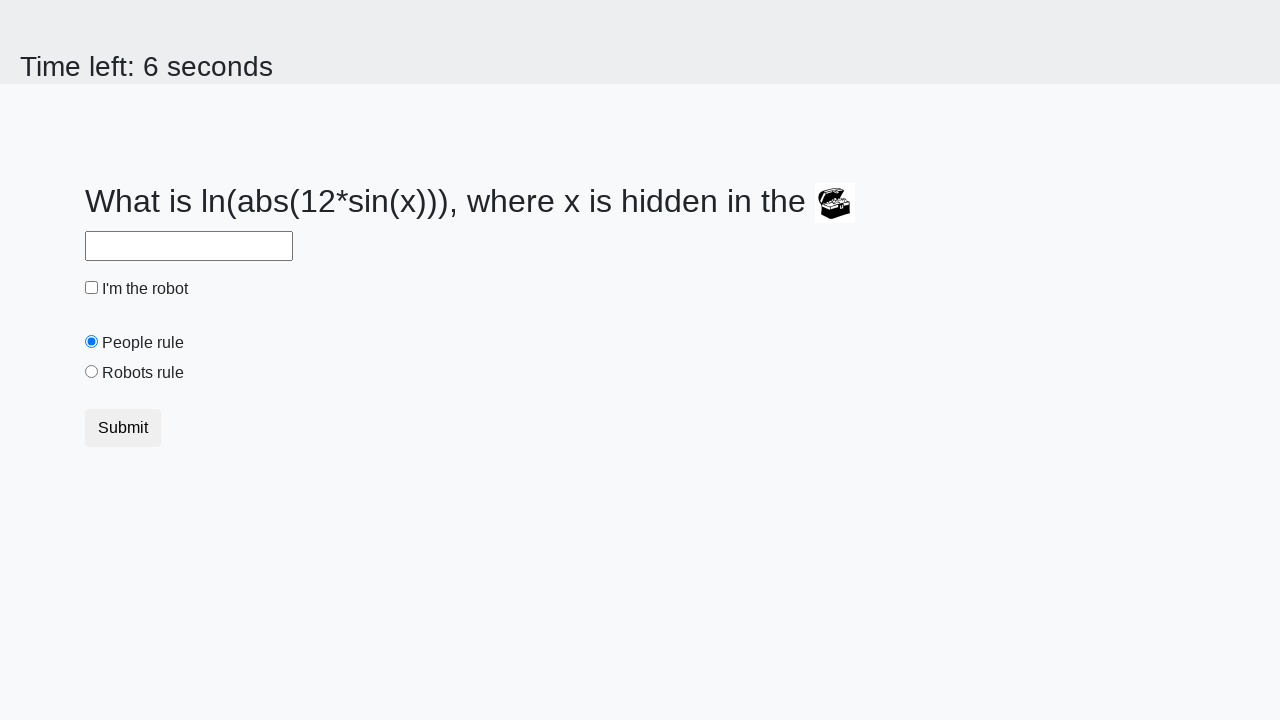